Tests JavaScript alert popup functionality by triggering a prompt alert, entering text, and accepting it

Starting URL: https://the-internet.herokuapp.com/javascript_alerts

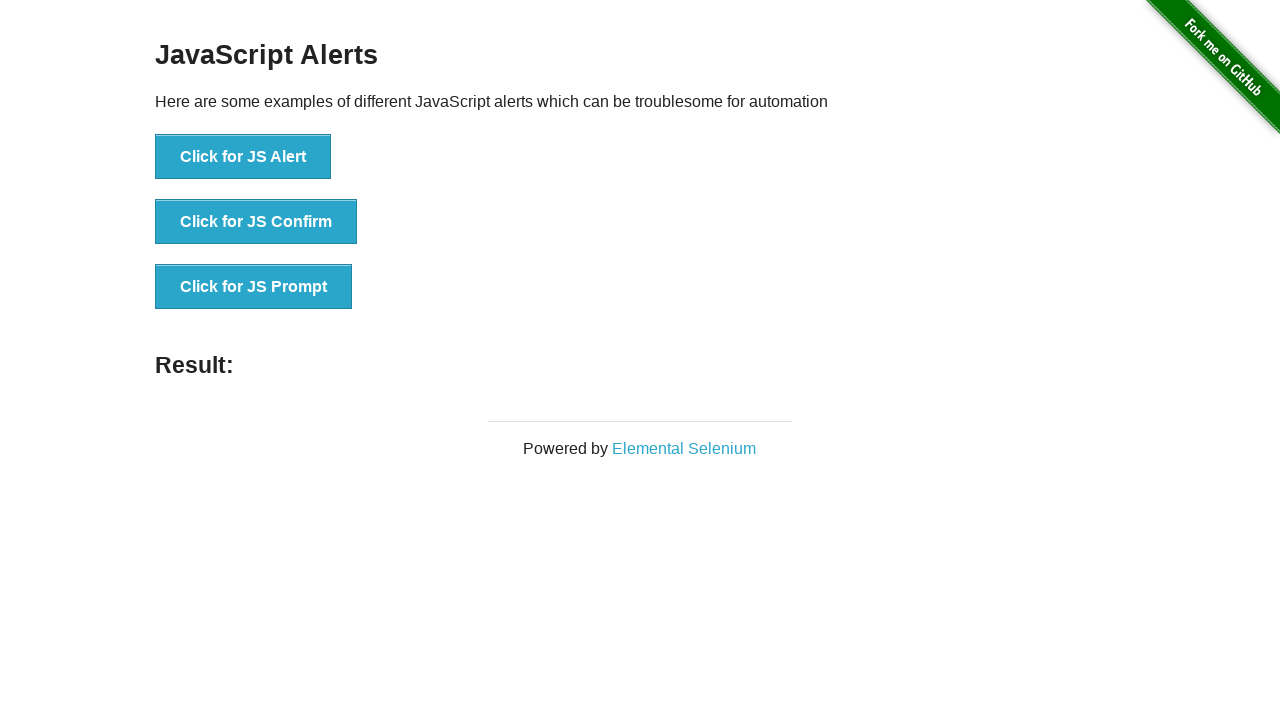

Clicked the JS Prompt button to trigger the prompt alert at (254, 287) on xpath=/html/body/div[2]/div/div/ul/li[3]/button
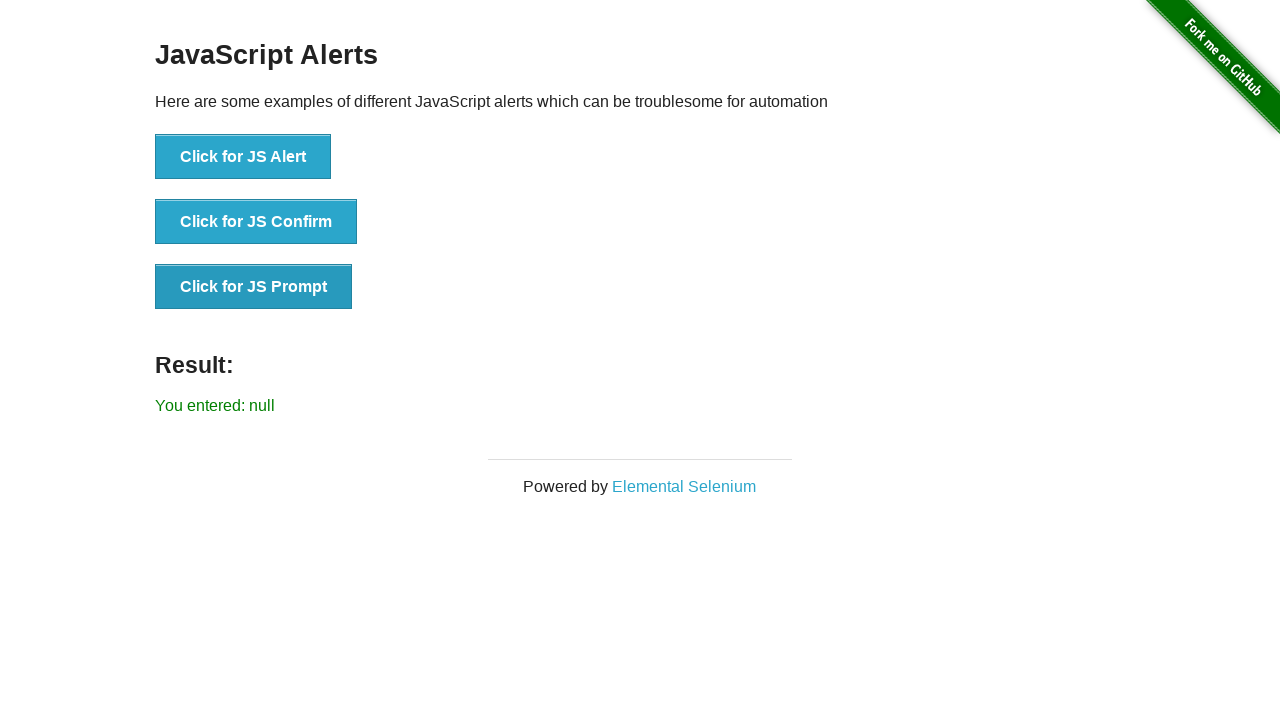

Set up dialog handler to accept prompt with text 'Dhaka'
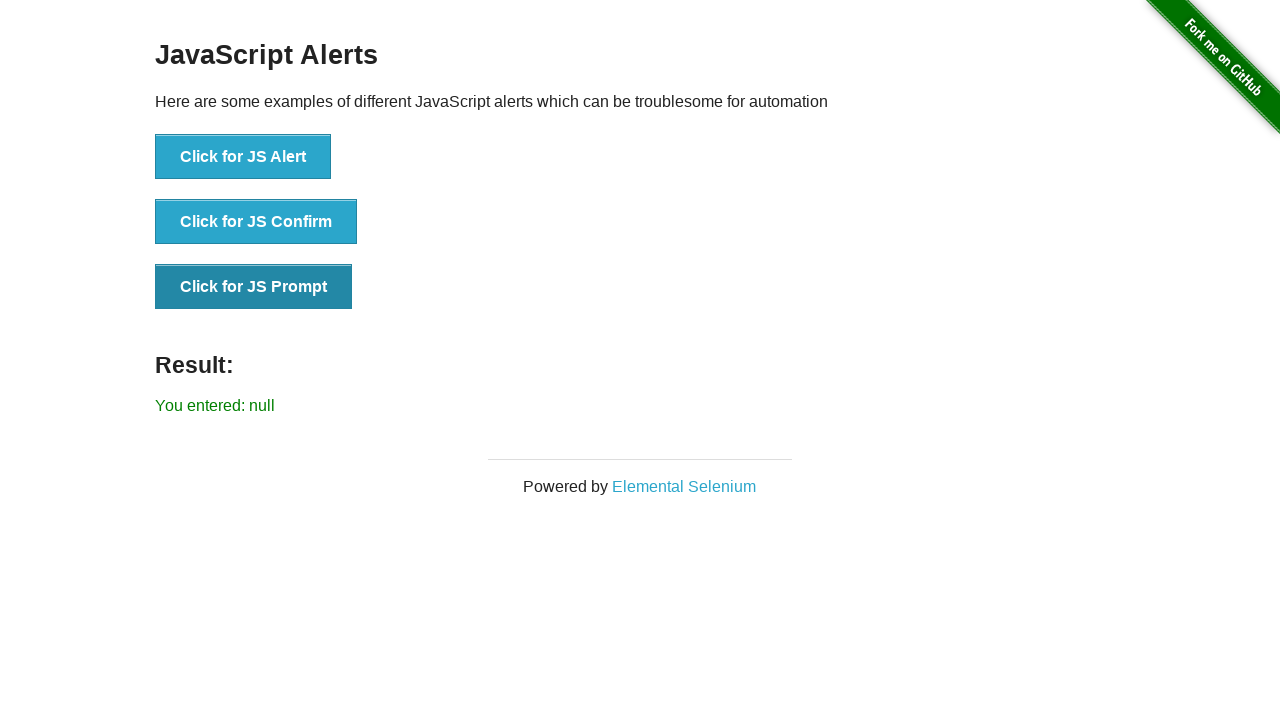

Clicked the JS Prompt button again to trigger the dialog and process the handler at (254, 287) on xpath=/html/body/div[2]/div/div/ul/li[3]/button
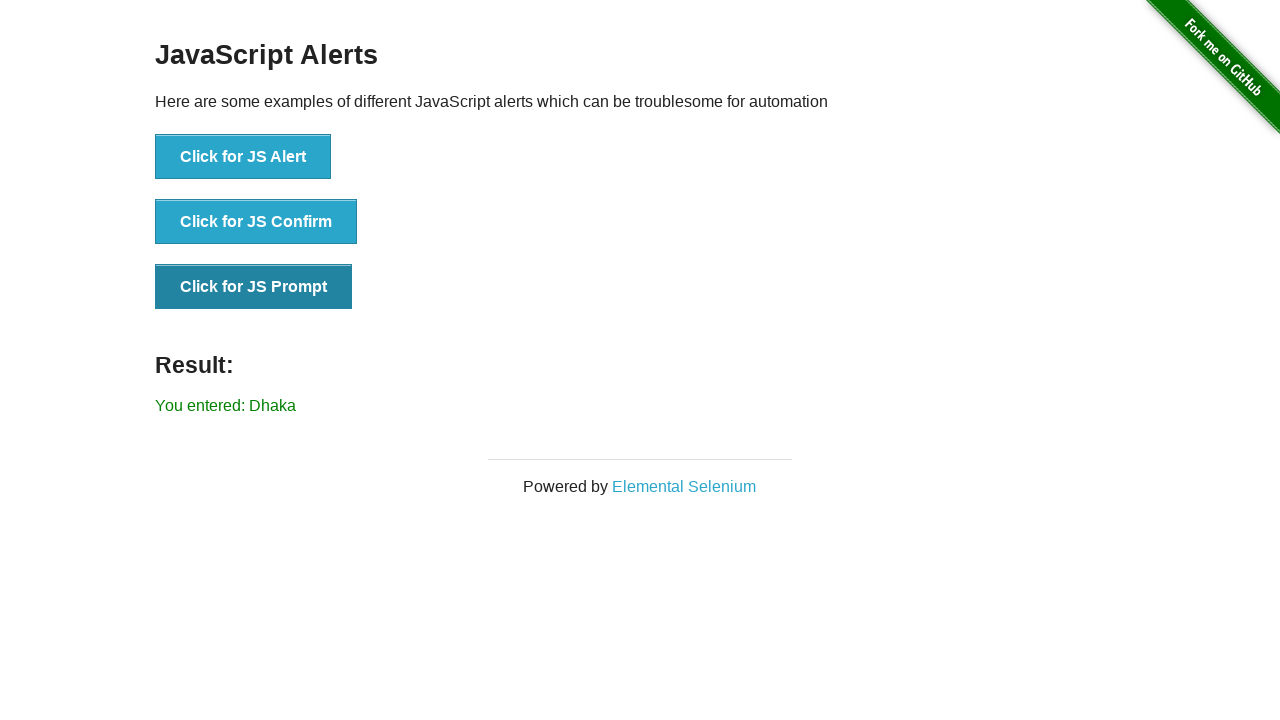

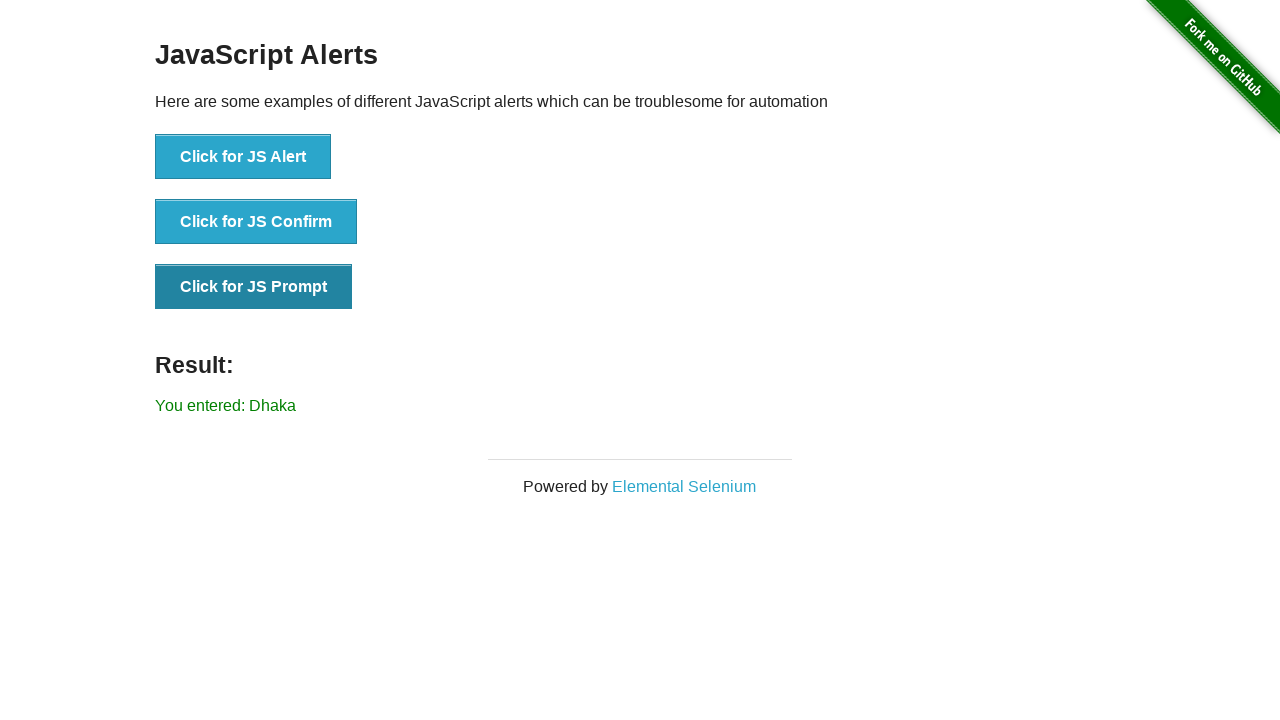